Navigates to a Chinese government service page, locates a table row containing "体检合格证明" (Health Certificate), and clicks on the "空白表格" (Blank Form) and "示例样表" (Sample Form) download links.

Starting URL: https://sz.jszwfw.gov.cn/jszwfw/bscx/itemlist/bszn.do?webId=3&iddept_yw_inf=113205000141492526332010502800201&ql_kind=01&iddept_ql_inf=1132050001414925263320105028002

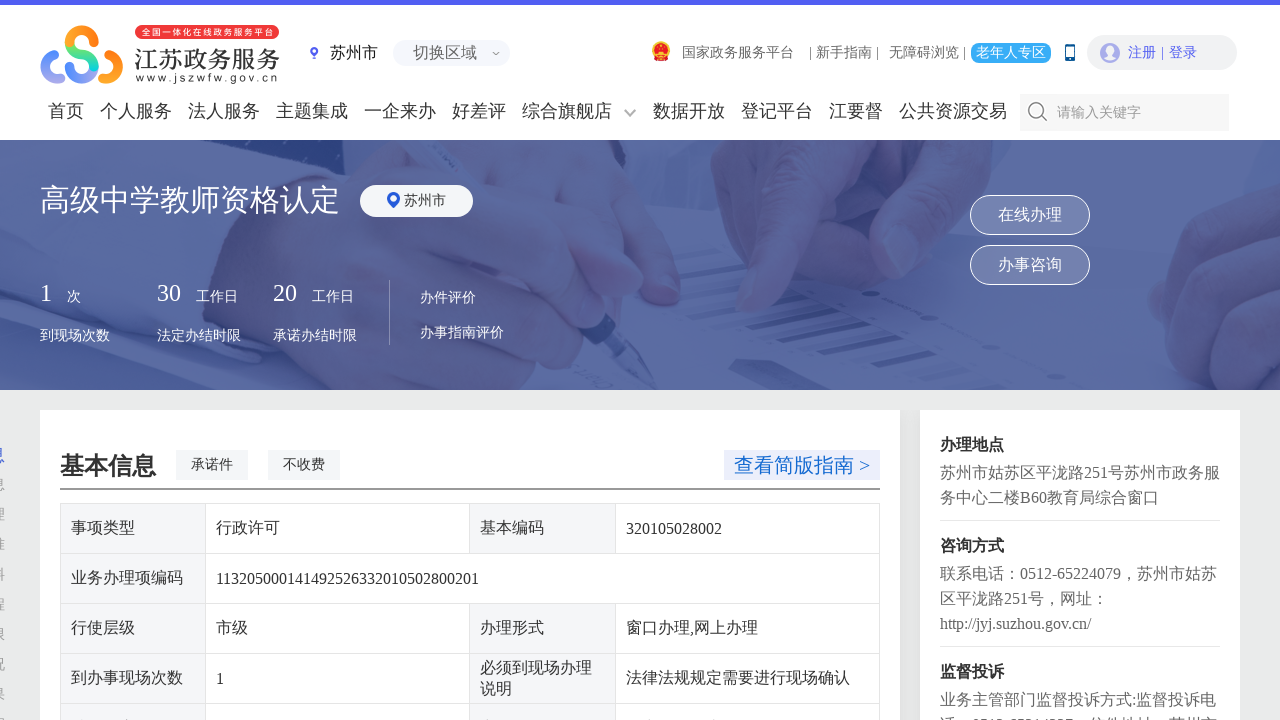

Page loaded (domcontentloaded state)
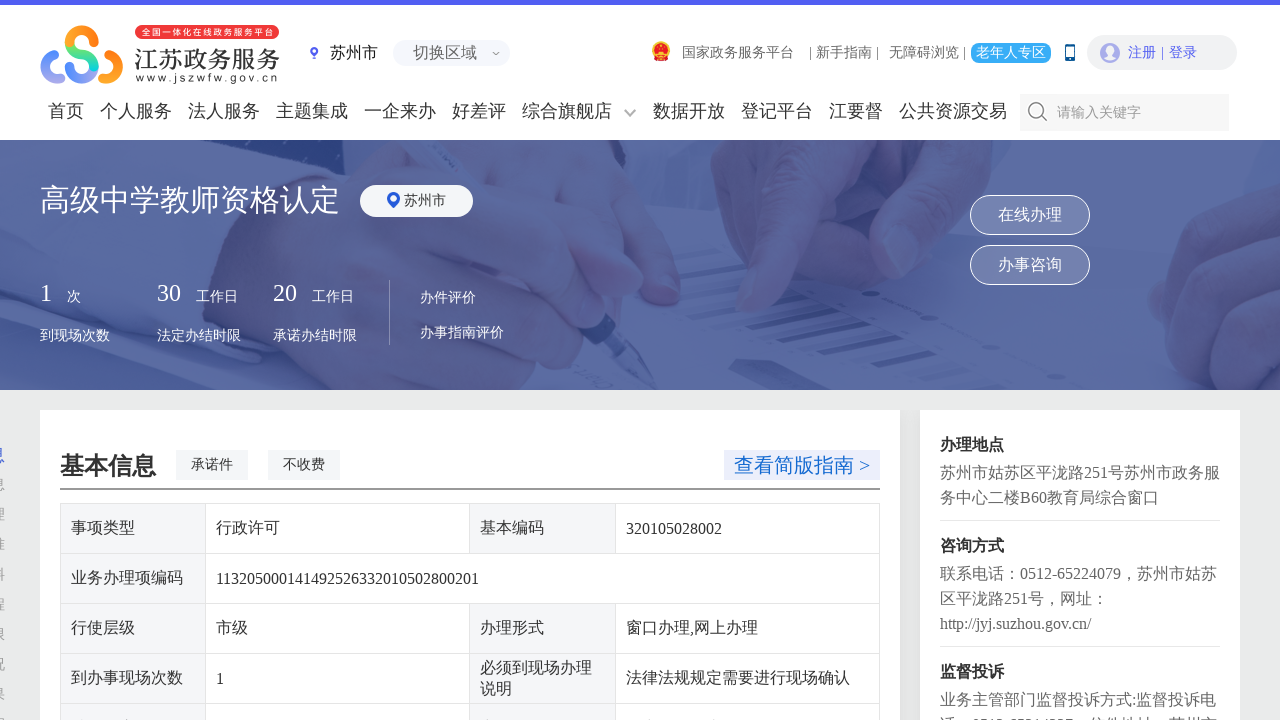

Located target row with primary selector (体检合格证明 and 空白表格)
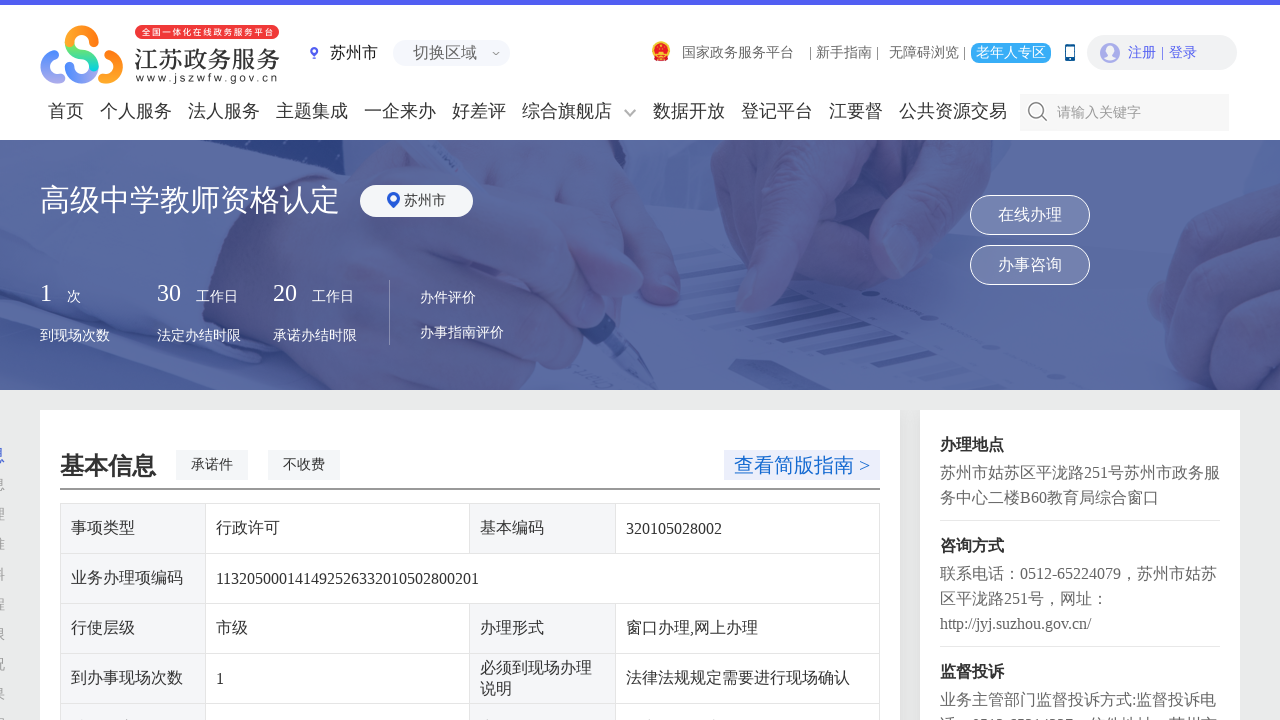

Target row is now visible
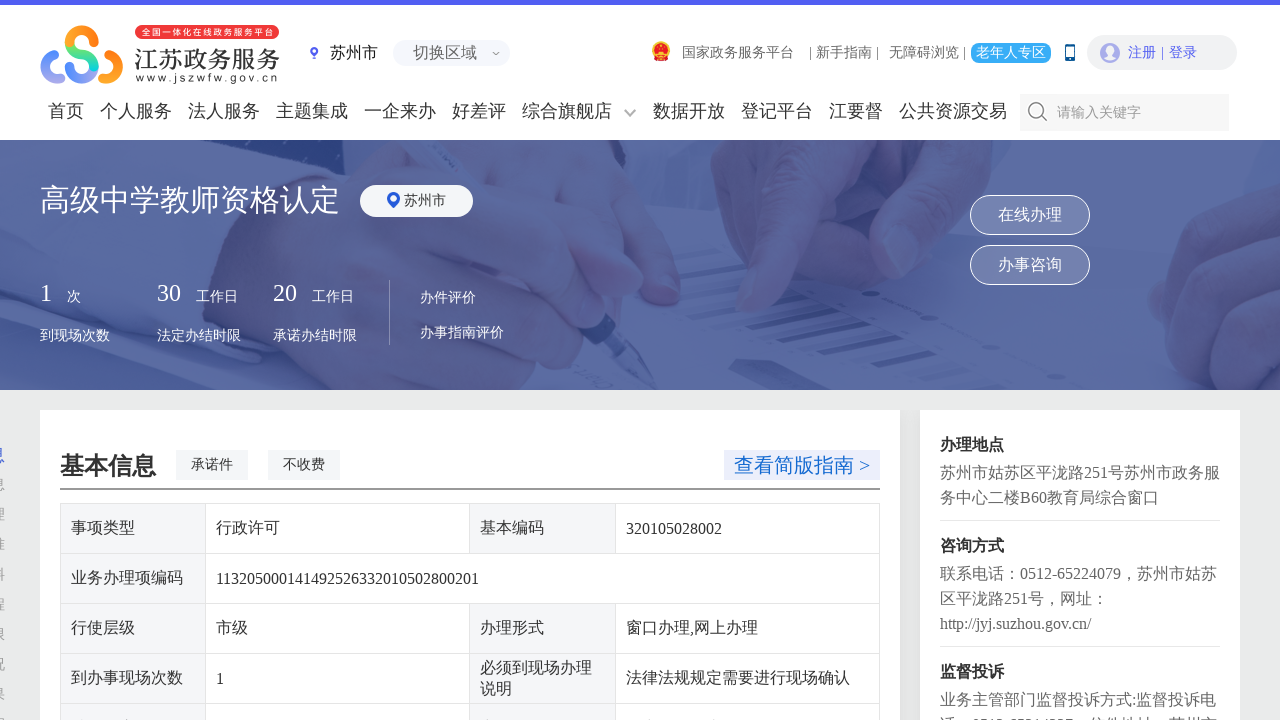

Located all 空白表格 (Blank Form) links within target row
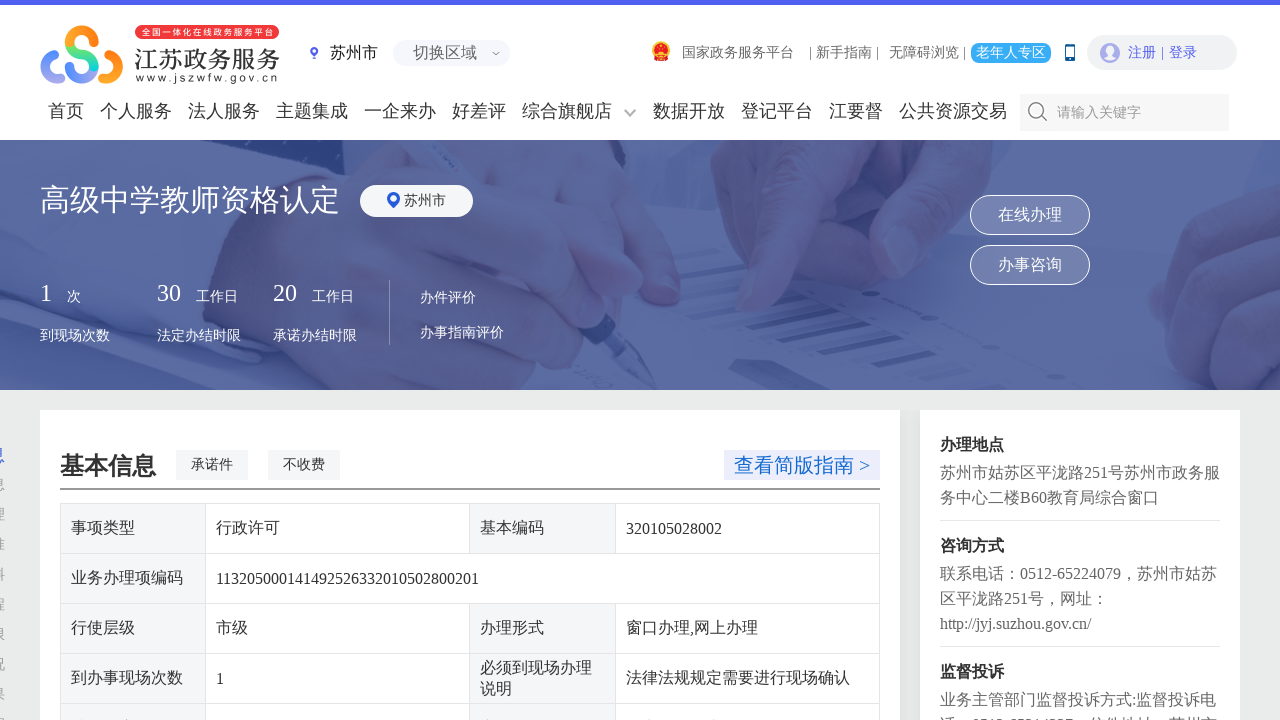

Multiple blank form links found, searching for link with kbbg class
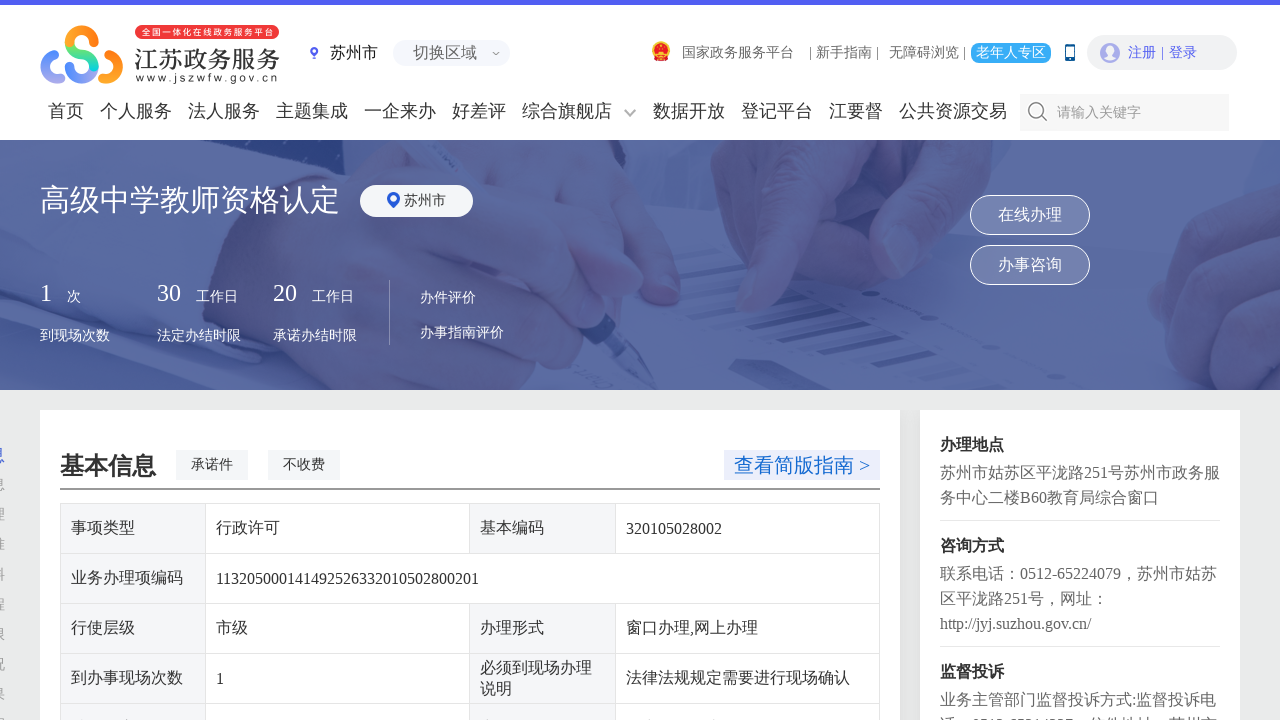

Located all 示例样表 (Sample Form) links within target row
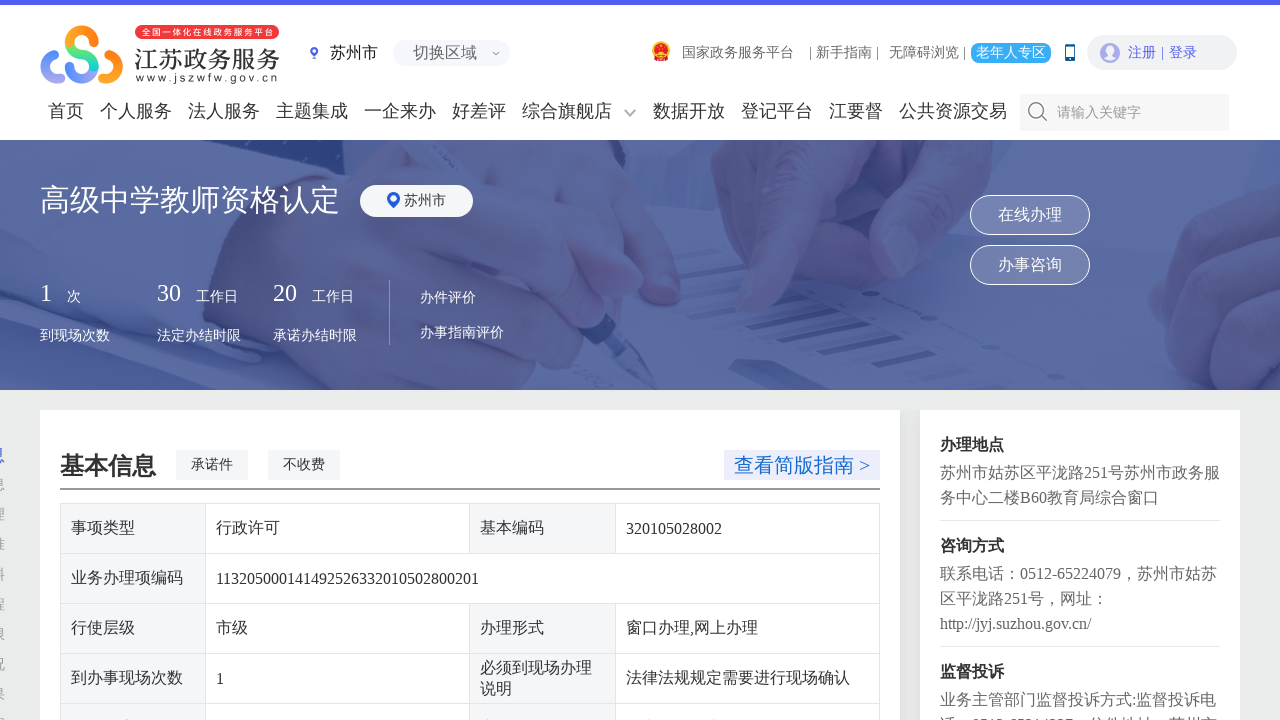

Multiple sample form links found, searching for link with kbbg class
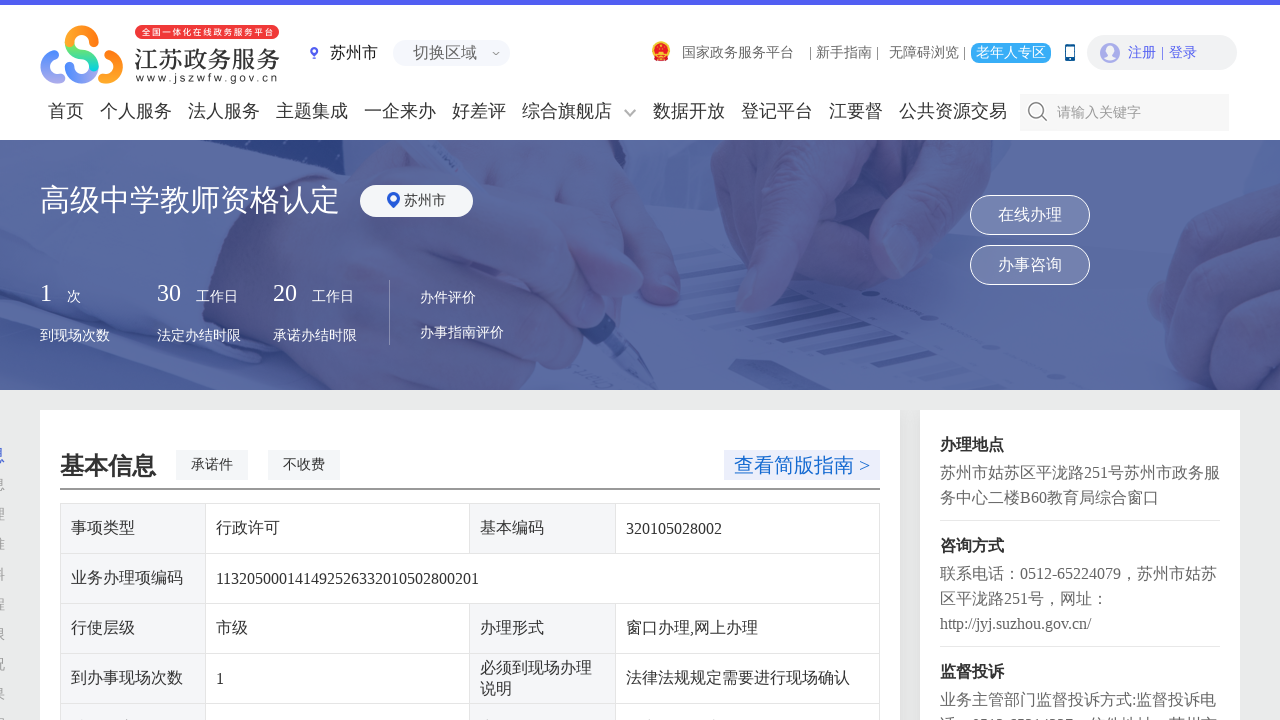

No kbbg class link found, selecting first sample form link
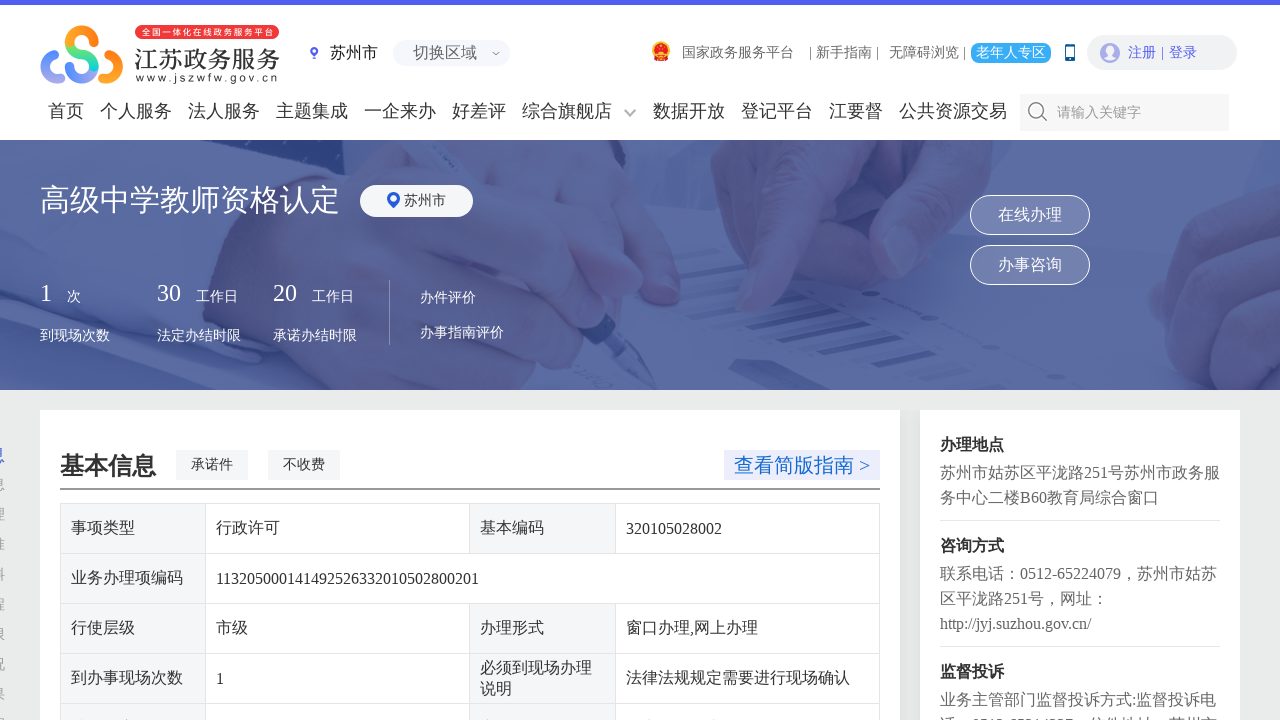

Clicked 空白表格 (Blank Form) download link at (350, 360) on tr:has-text('体检合格证明'):has-text('空白表格') >> a.kbbg:text('空白表格')
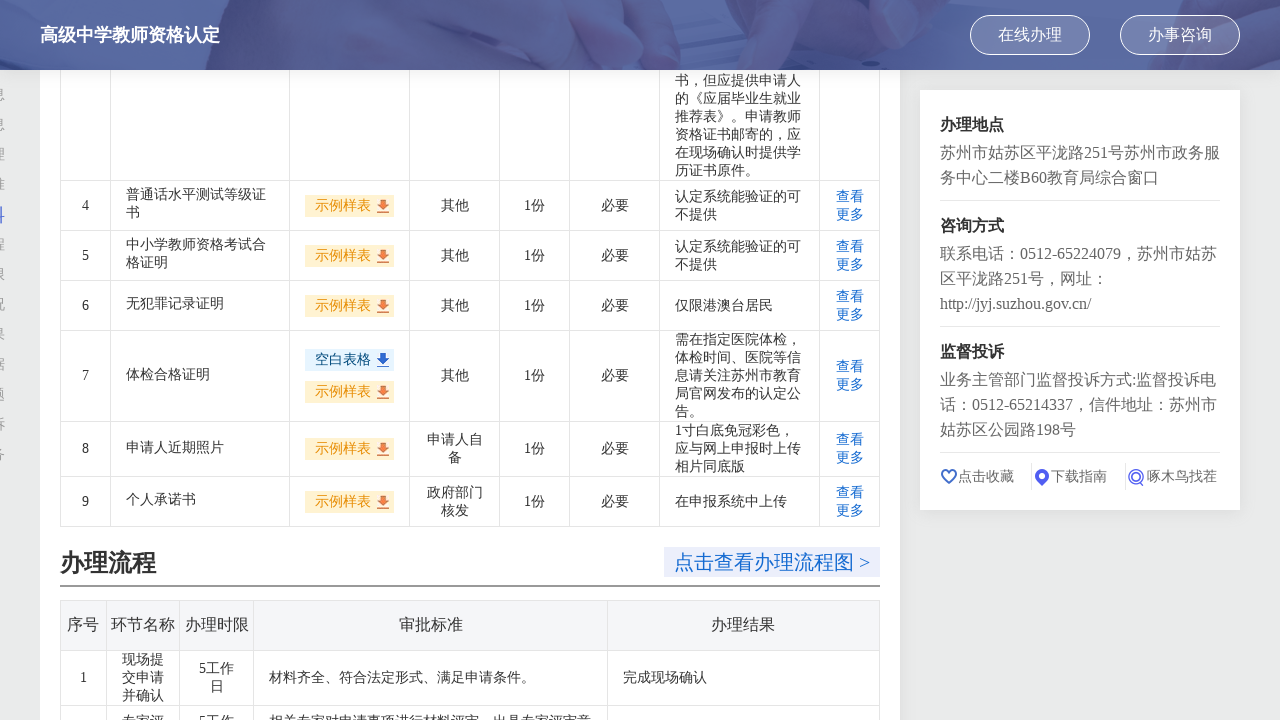

Waited 1000ms between downloads
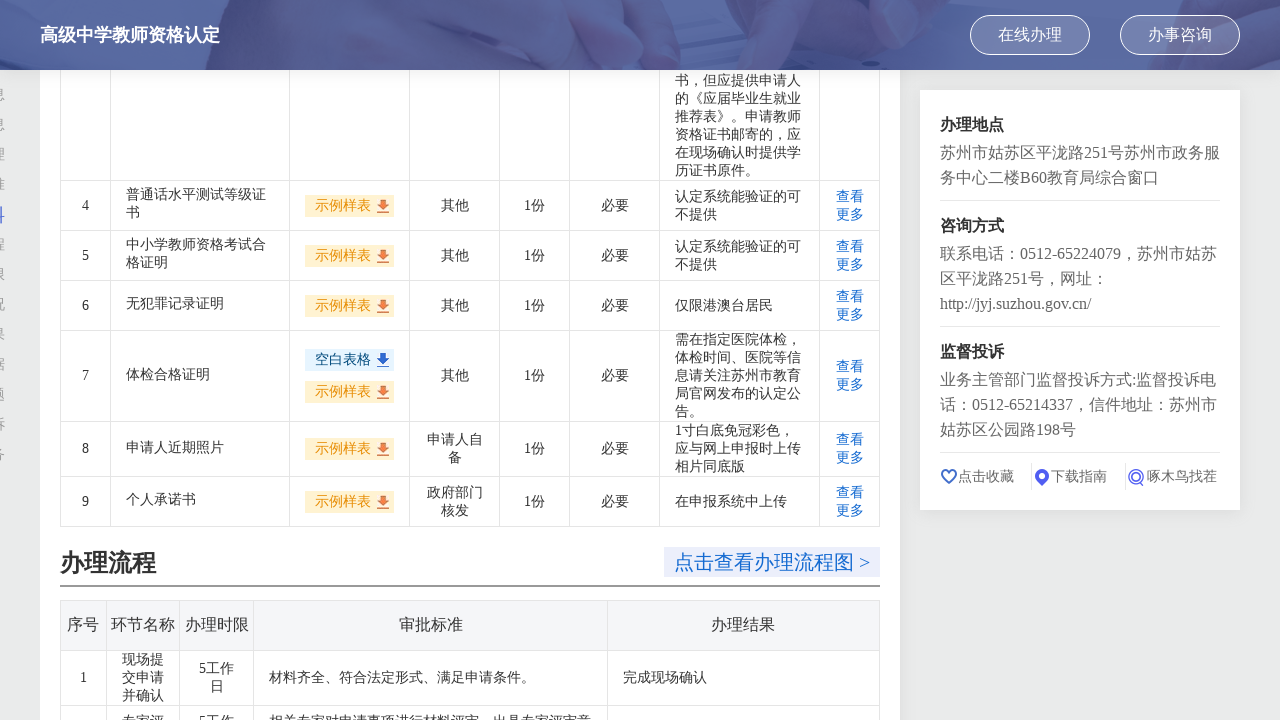

Clicked 示例样表 (Sample Form) download link at (350, 392) on tr:has-text('体检合格证明'):has-text('空白表格') >> a:text('示例样表') >> nth=0
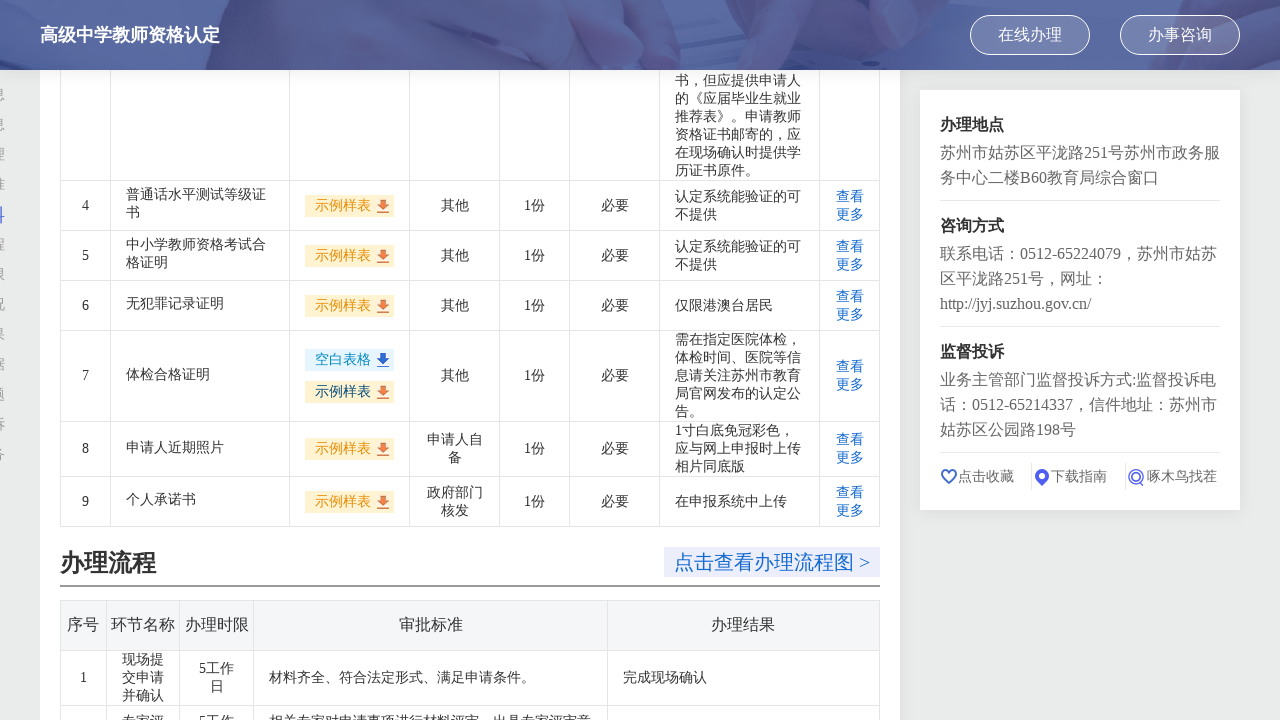

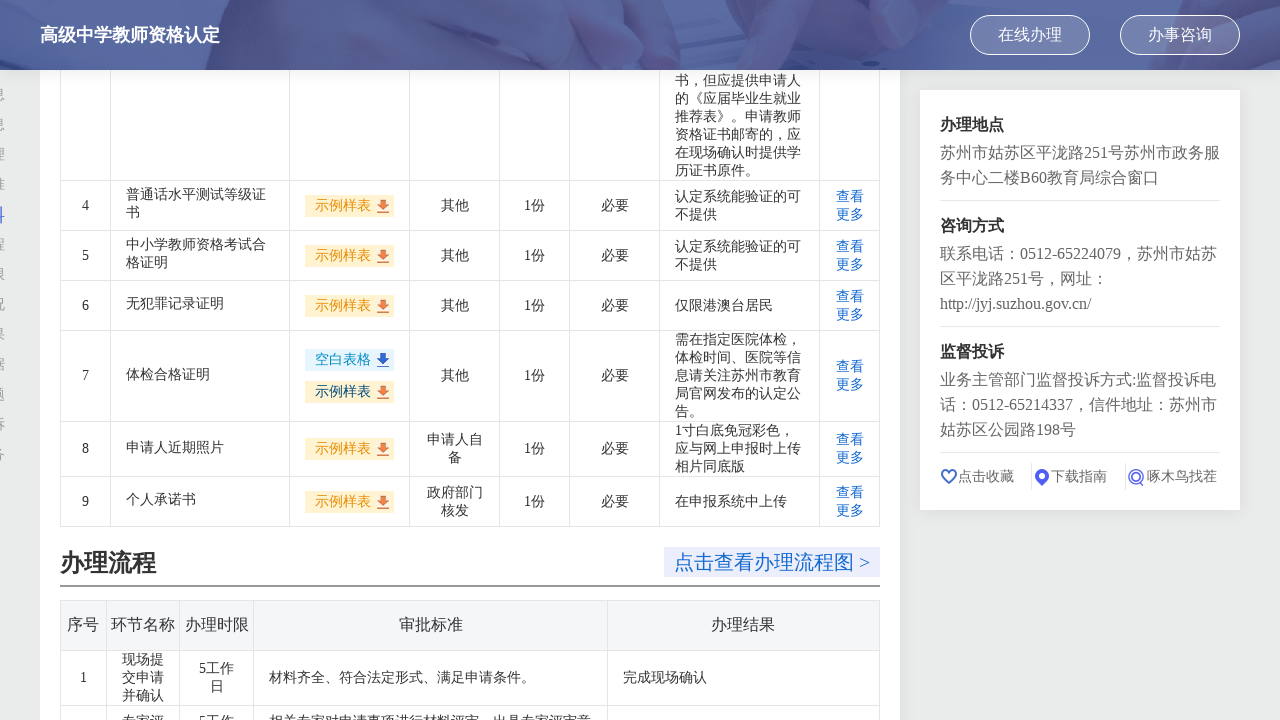